Tests the Indian Railways train search functionality by entering departure and arrival stations, disabling date selection, and waiting for train results to load

Starting URL: https://erail.in/

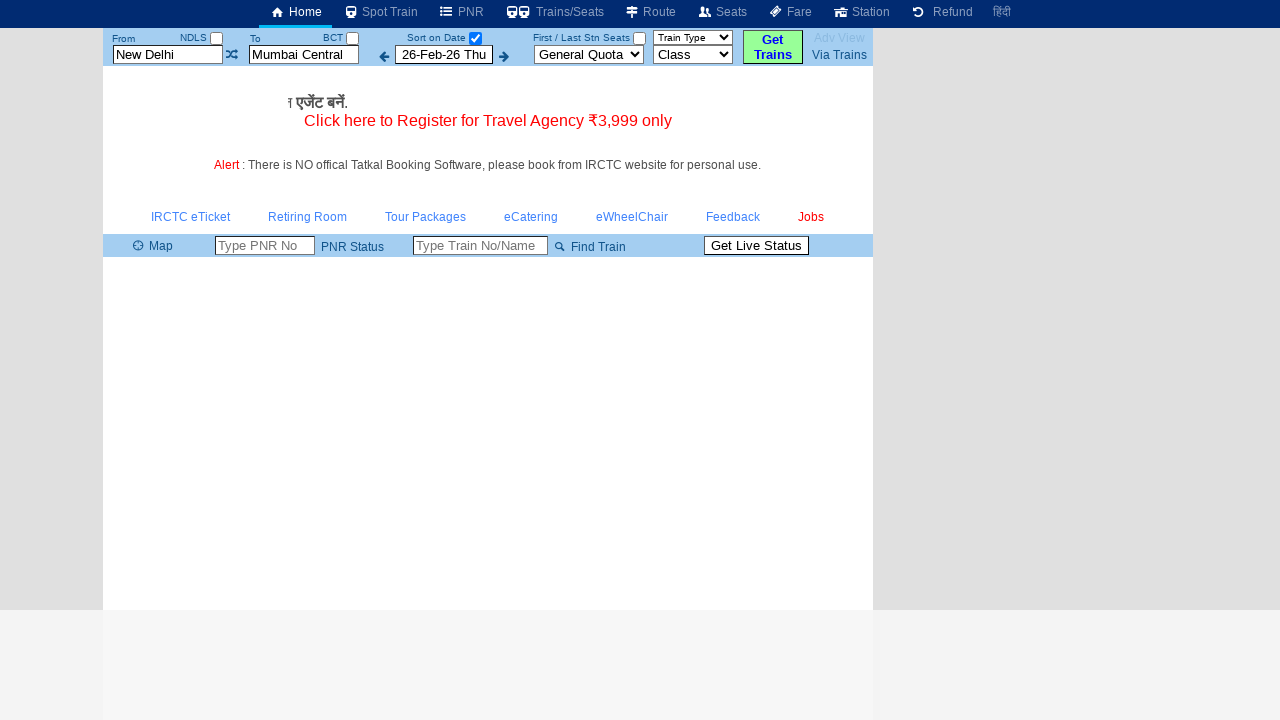

Cleared departure station field on #txtStationFrom
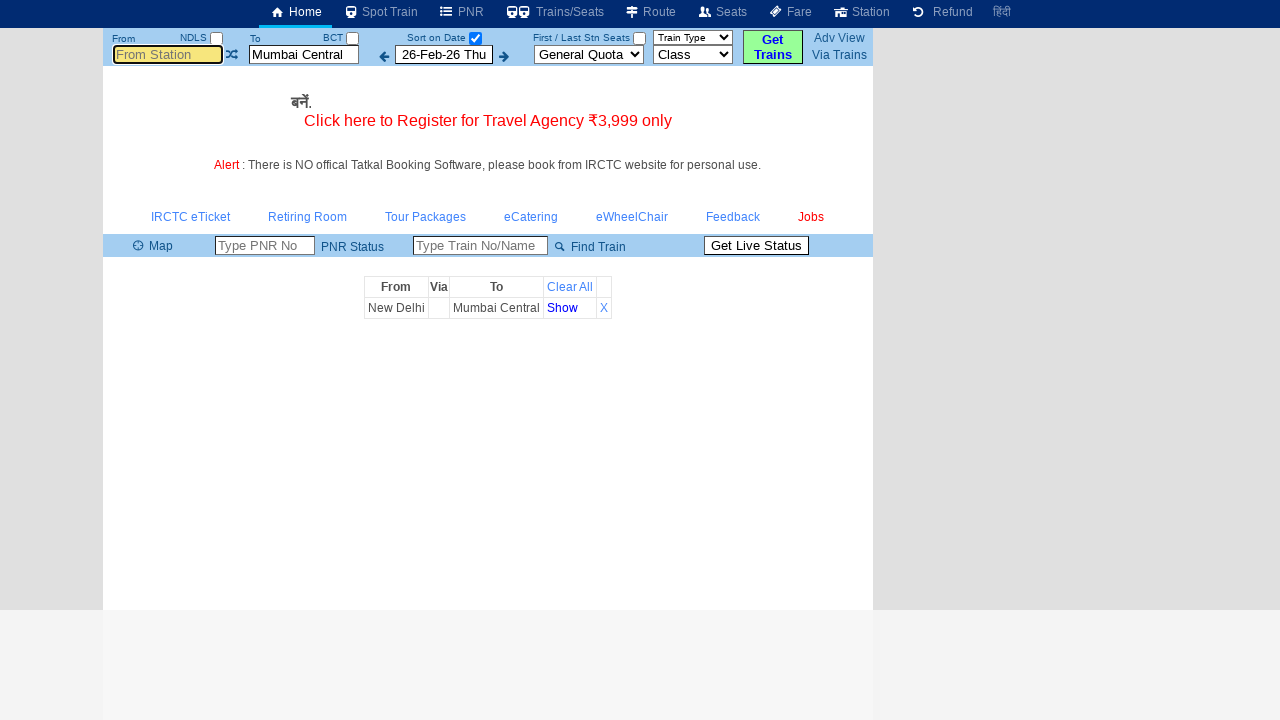

Filled departure station with 'MAS' on #txtStationFrom
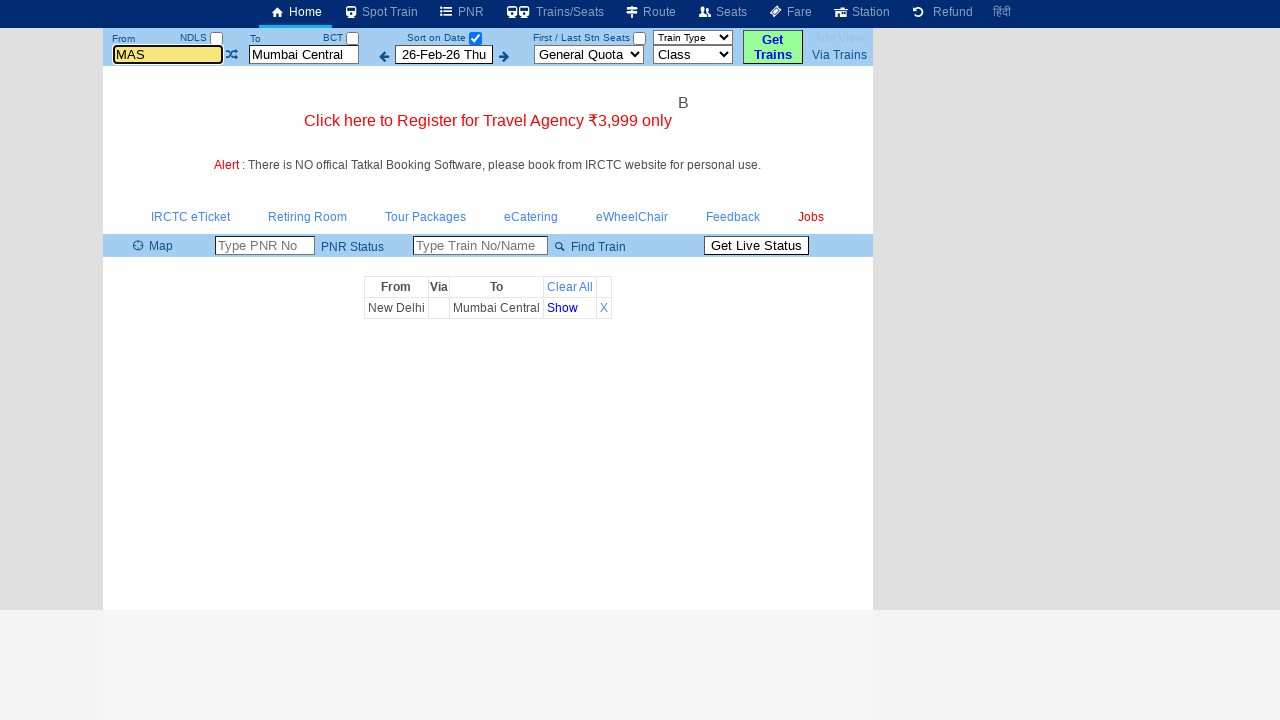

Pressed Enter to confirm departure station on #txtStationFrom
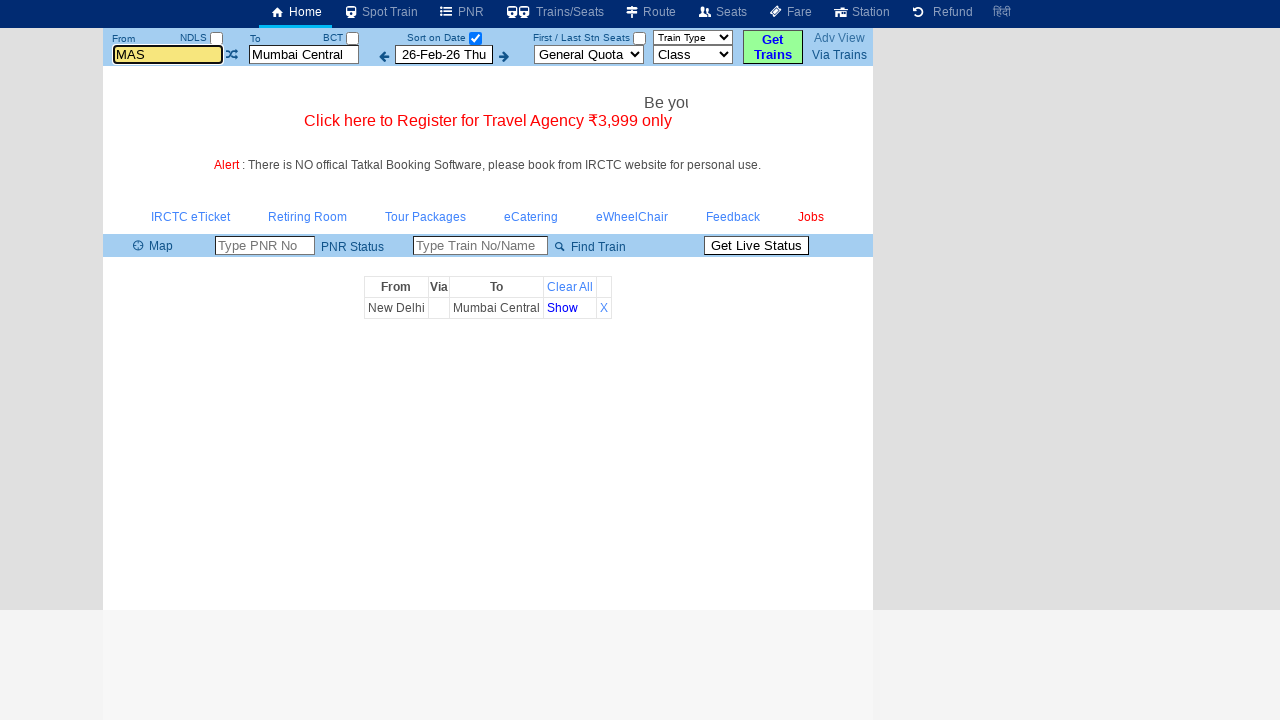

Cleared arrival station field on #txtStationTo
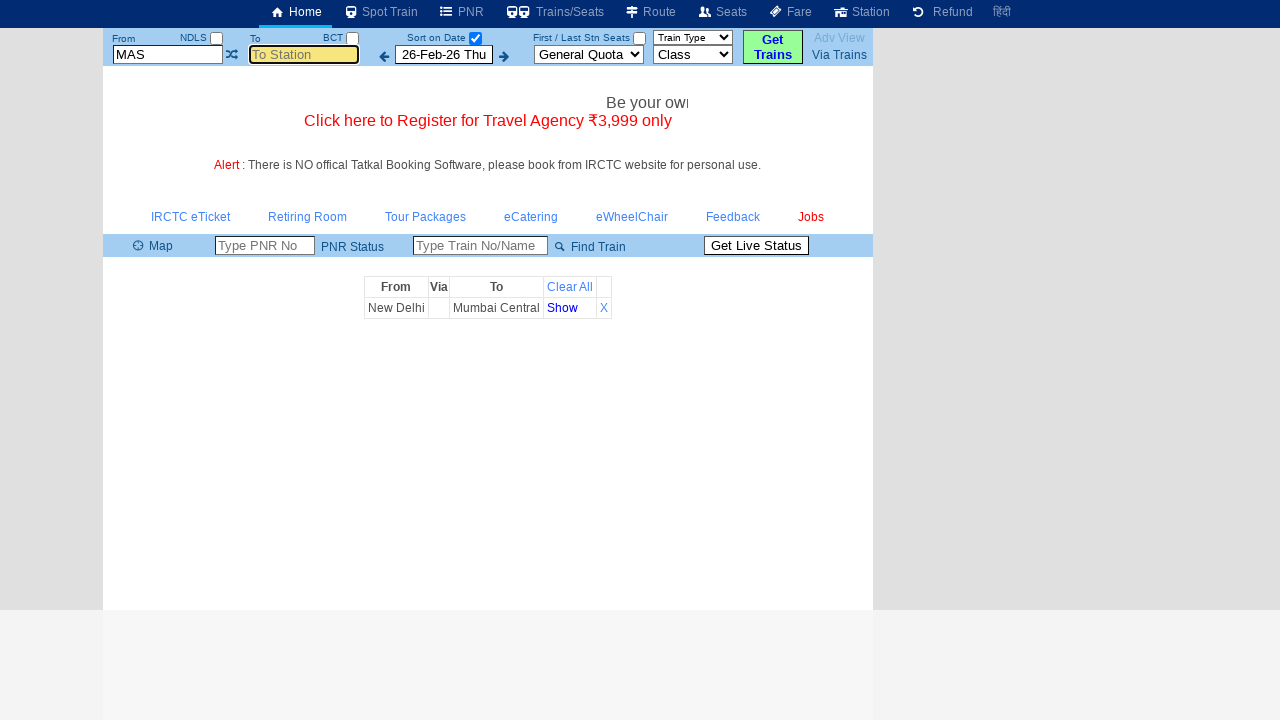

Filled arrival station with 'MDU' on #txtStationTo
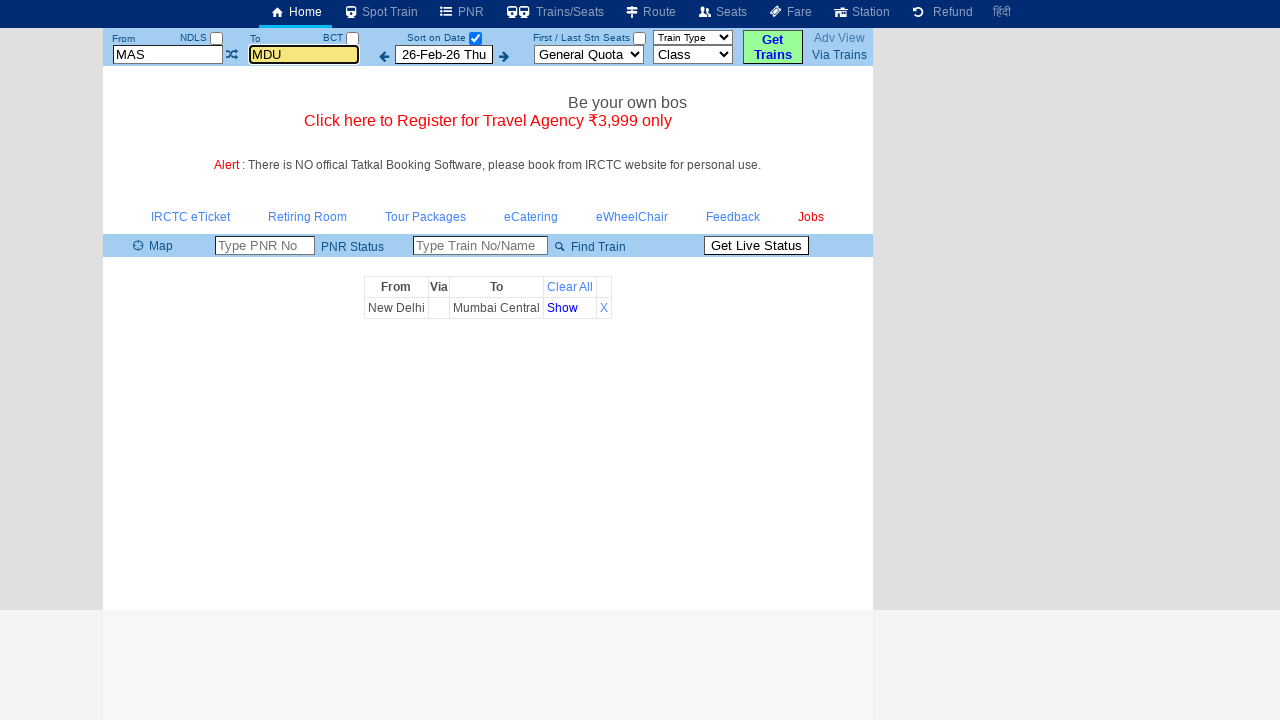

Pressed Enter to confirm arrival station on #txtStationTo
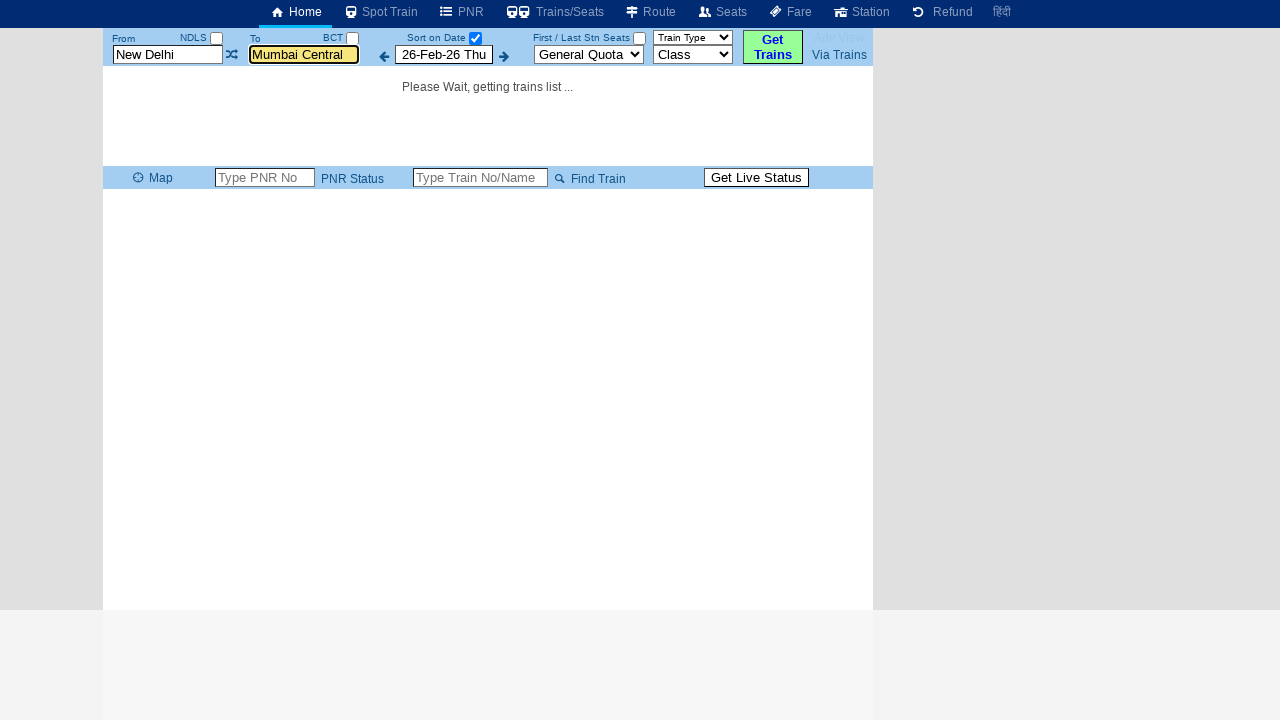

Unchecked date selection checkbox to view all trains at (475, 38) on #chkSelectDateOnly
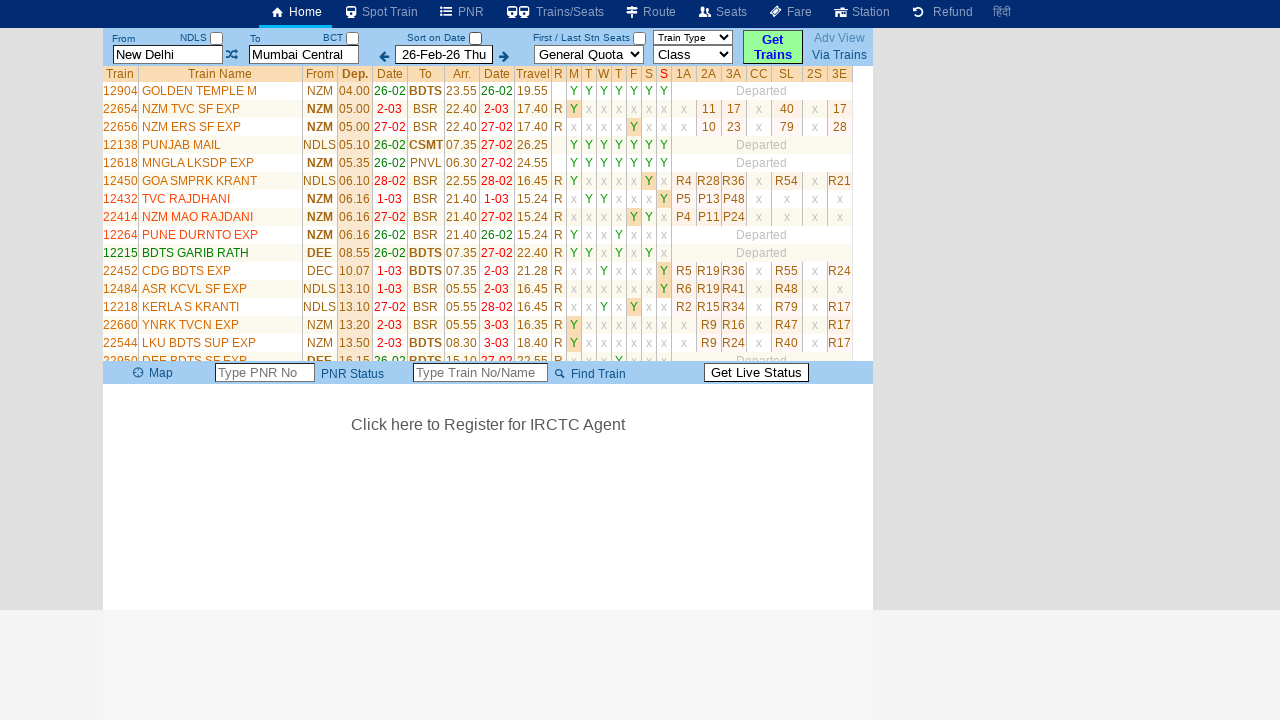

Train list table became visible
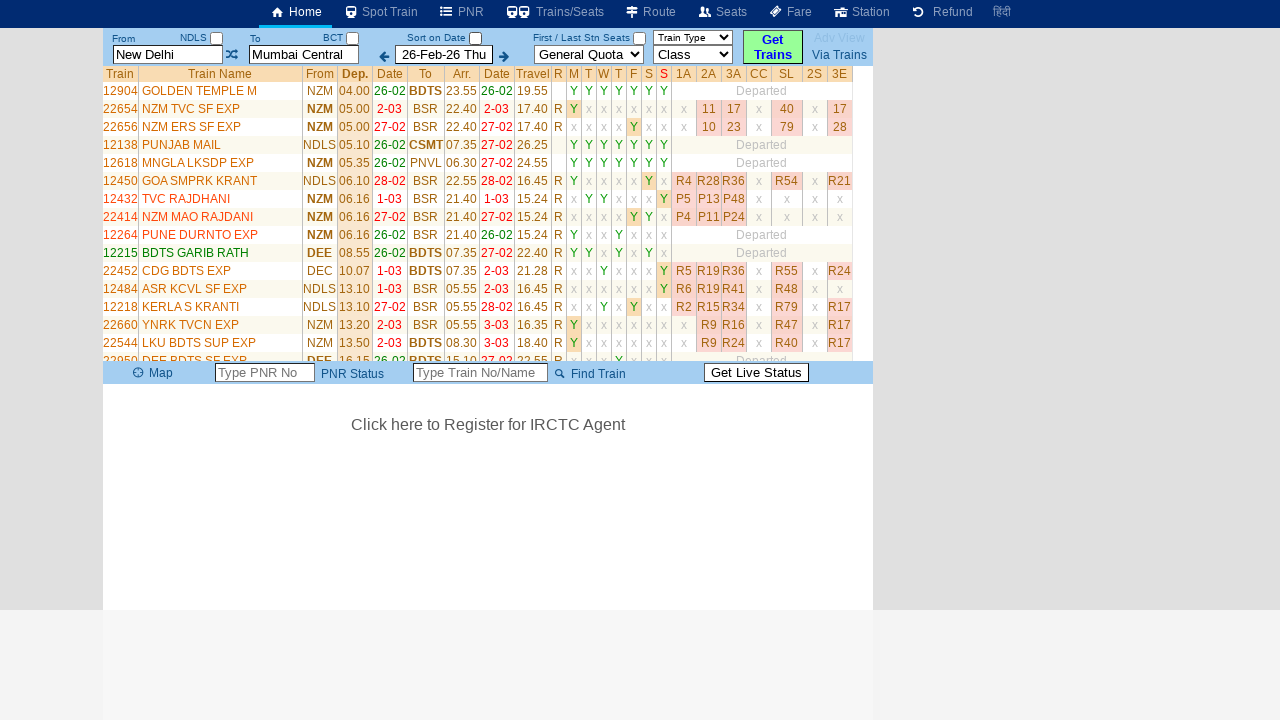

Train results verified and loaded successfully
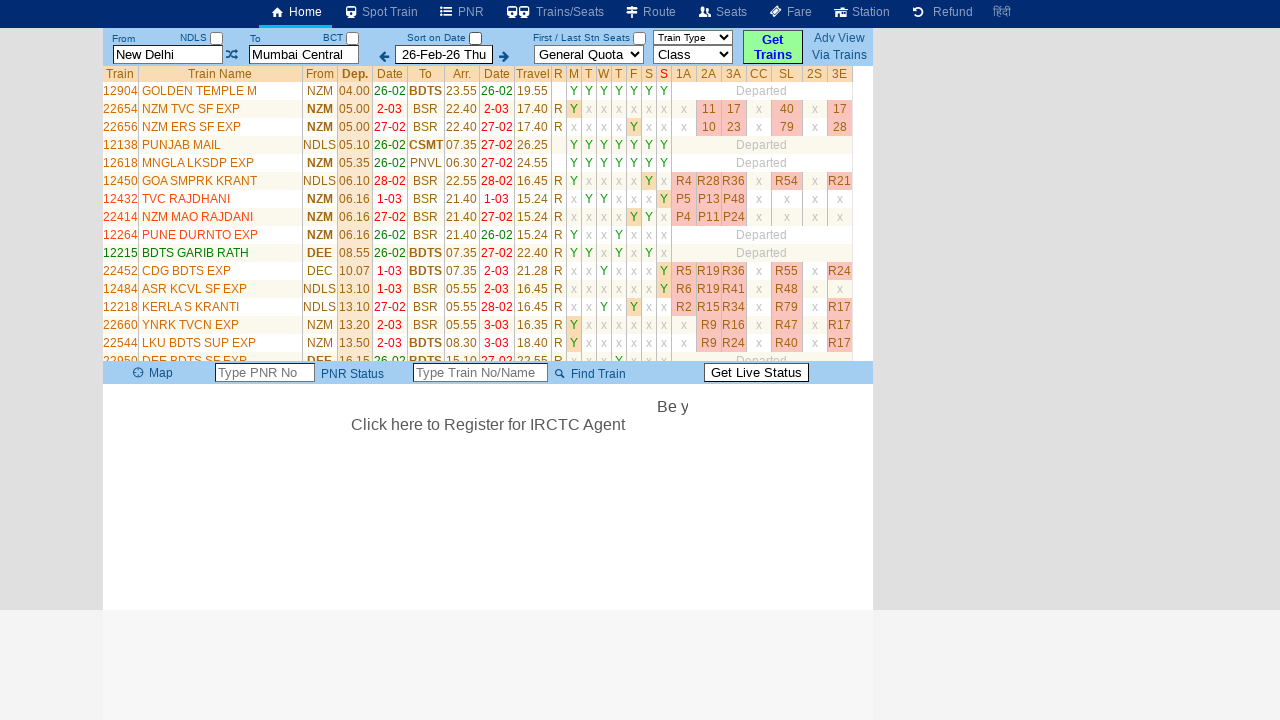

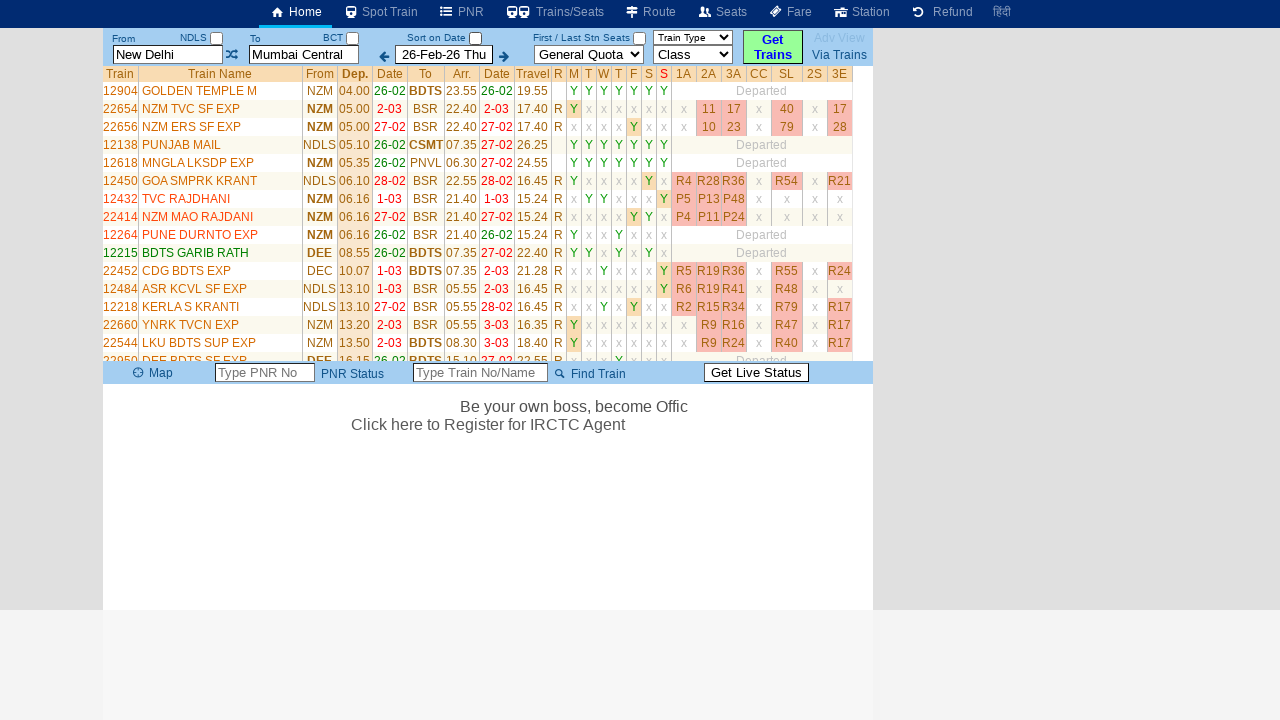